Tests a data types form by filling all fields with sample data (except zip code) and submitting, then verifies that filled fields show green validation color while the empty zip code field shows red validation color.

Starting URL: https://bonigarcia.dev/selenium-webdriver-java/data-types.html

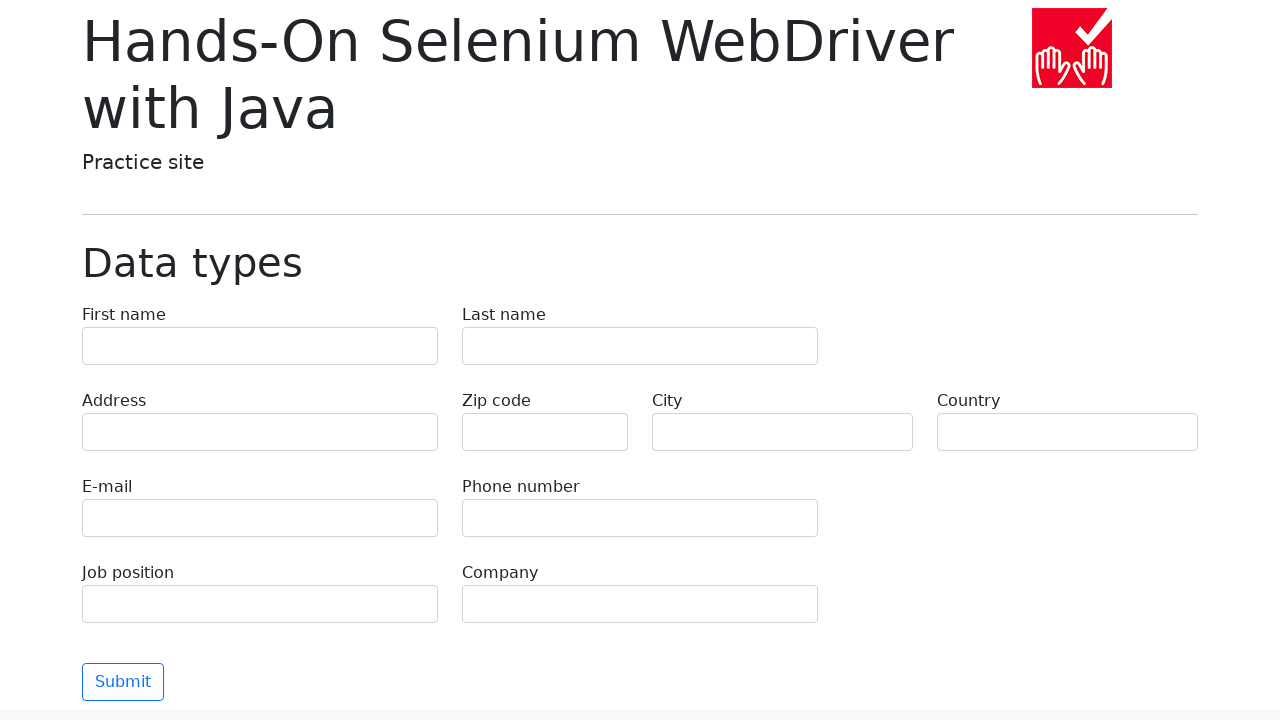

Filled first name field with 'Иван' on [name="first-name"]
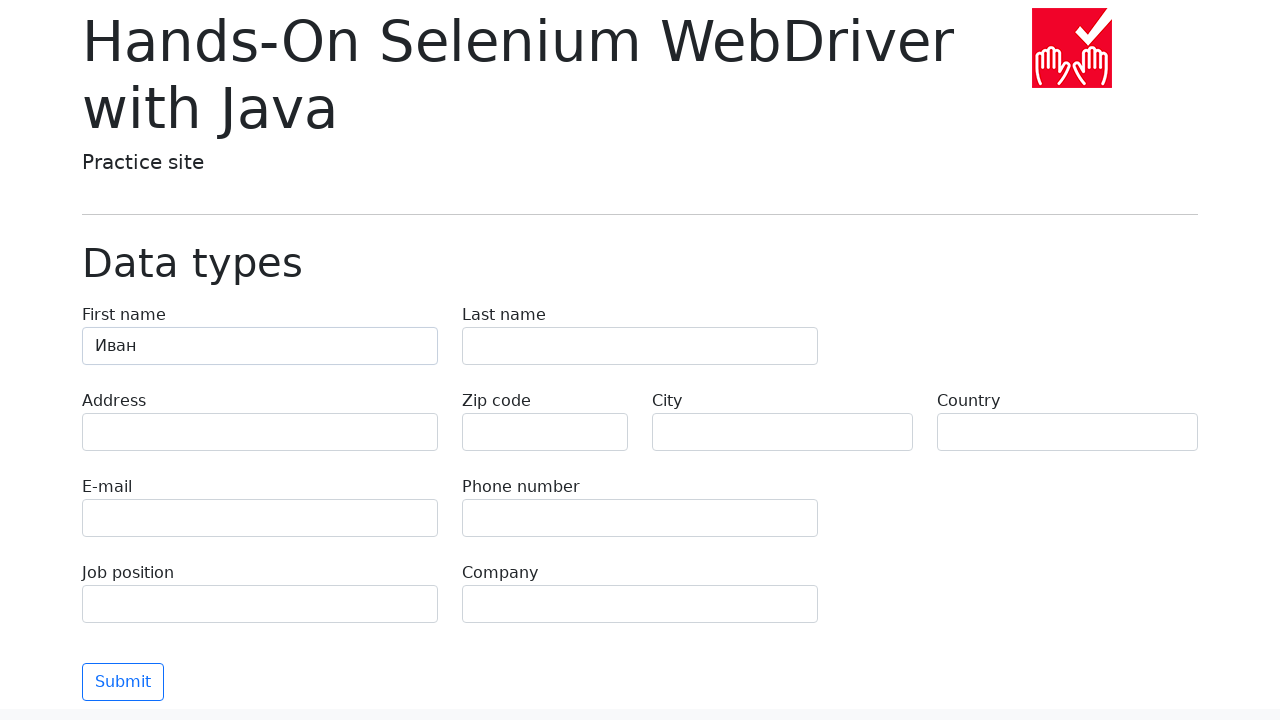

Filled last name field with 'Петров' on [name="last-name"]
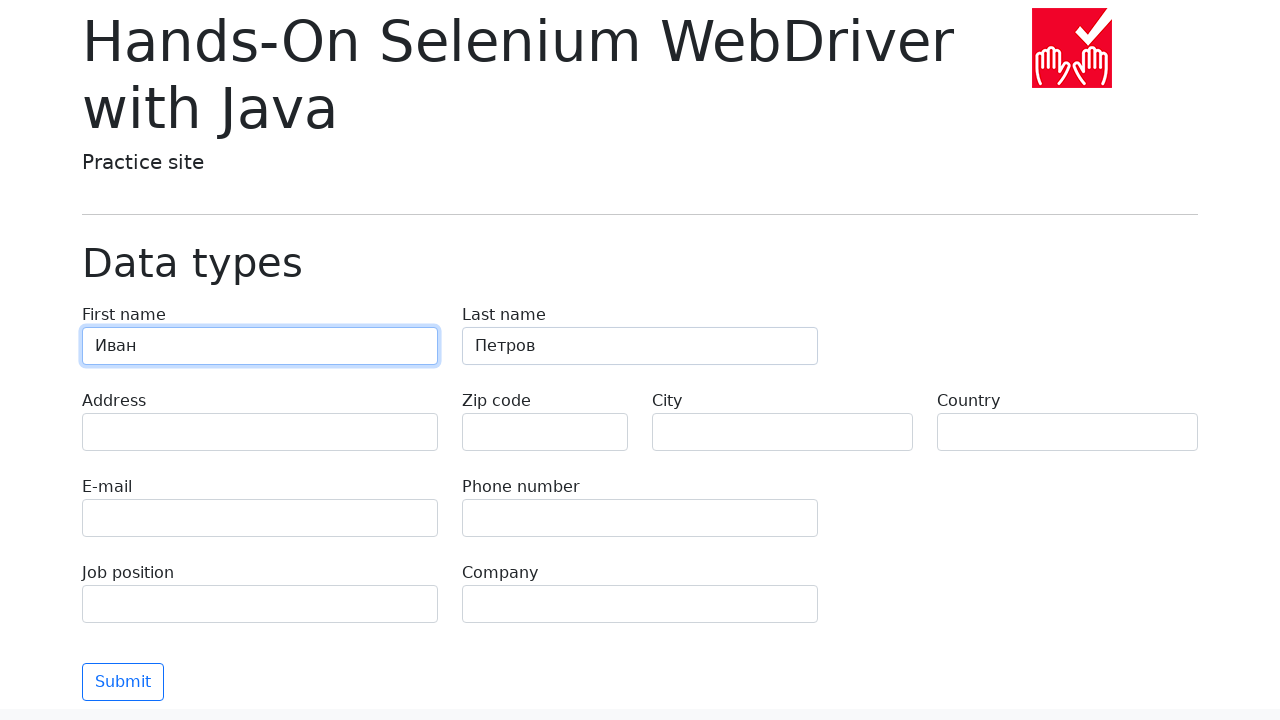

Filled address field with 'Ленина, 55-3' on [name="address"]
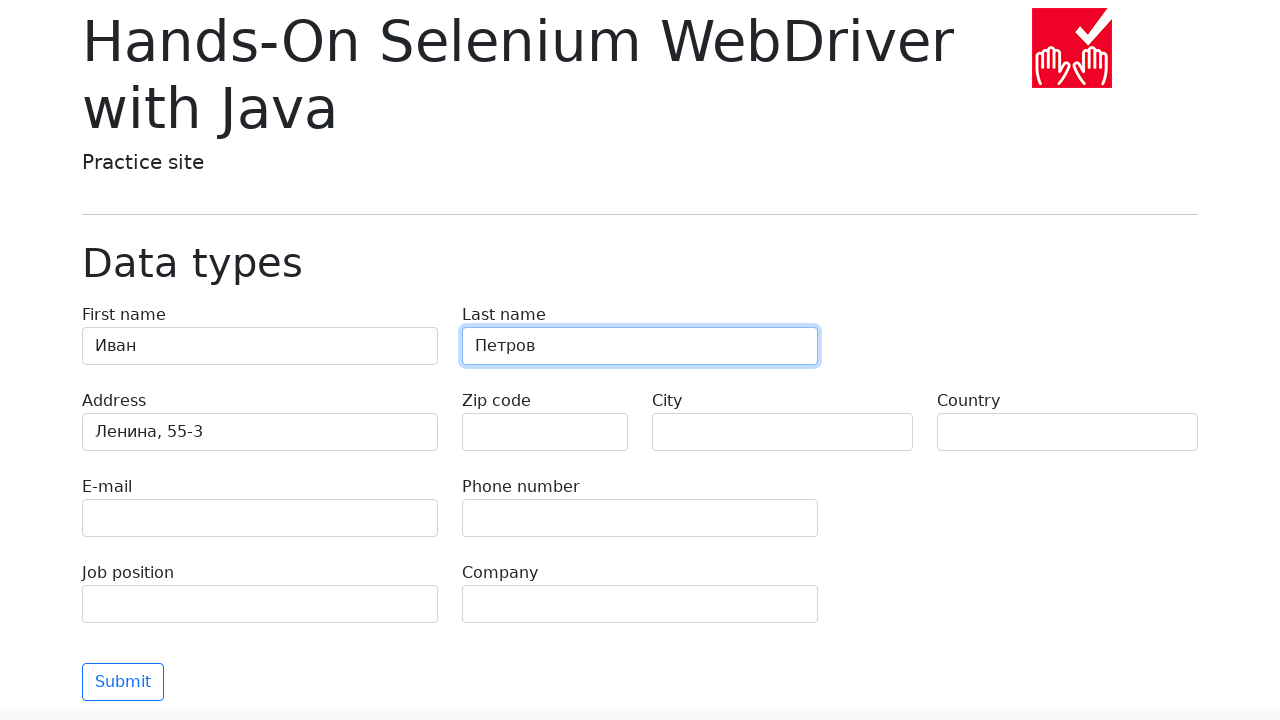

Filled email field with 'test@skypro.com' on [name="e-mail"]
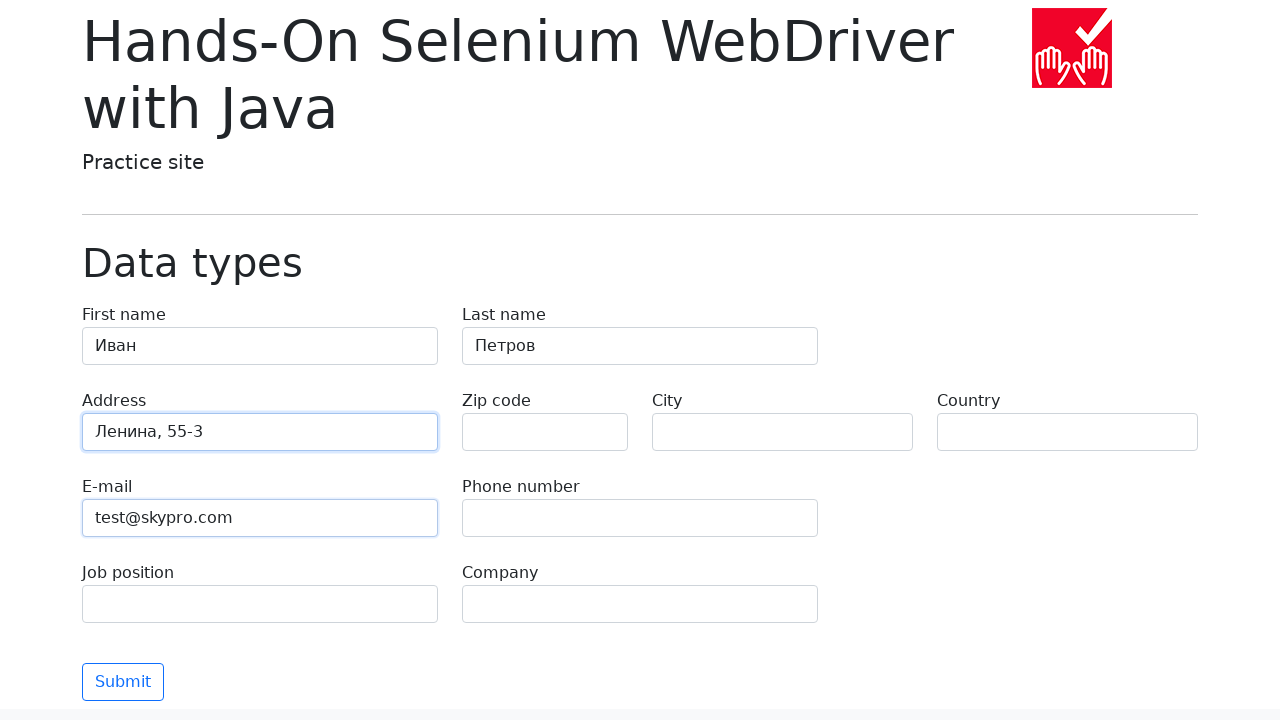

Filled phone field with '+7985899998787' on [name="phone"]
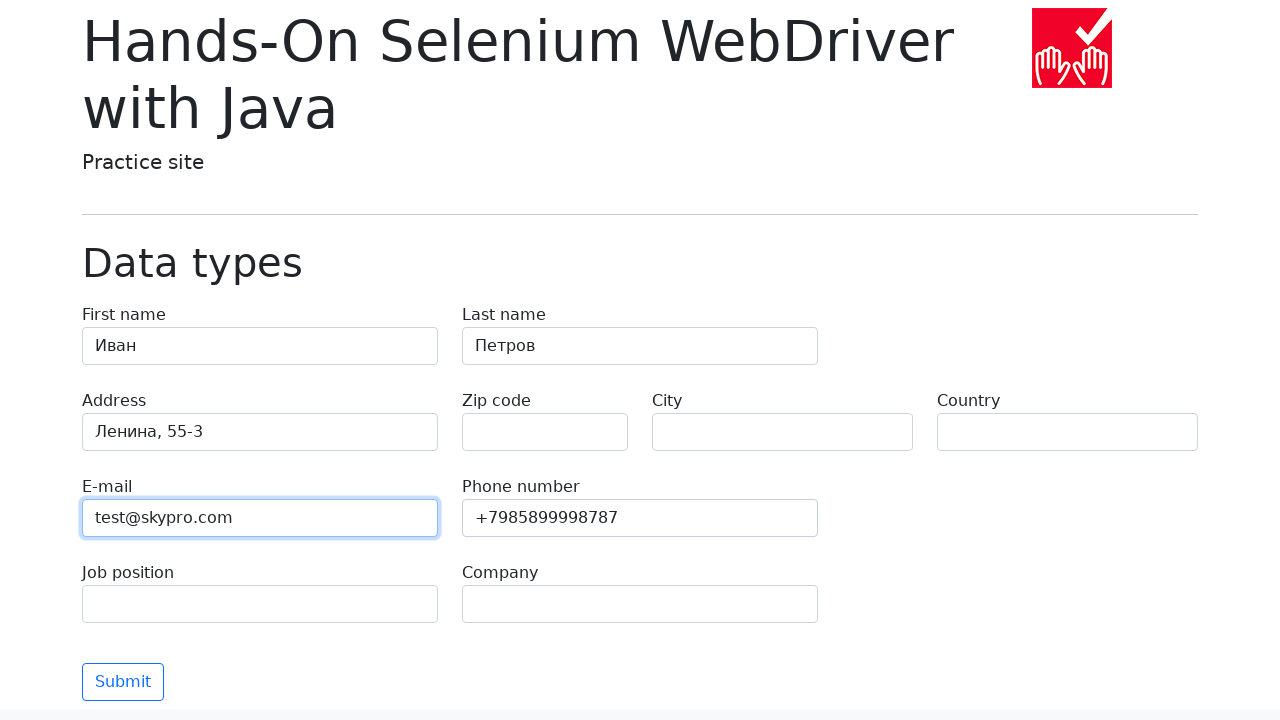

Filled city field with 'Москва' on [name="city"]
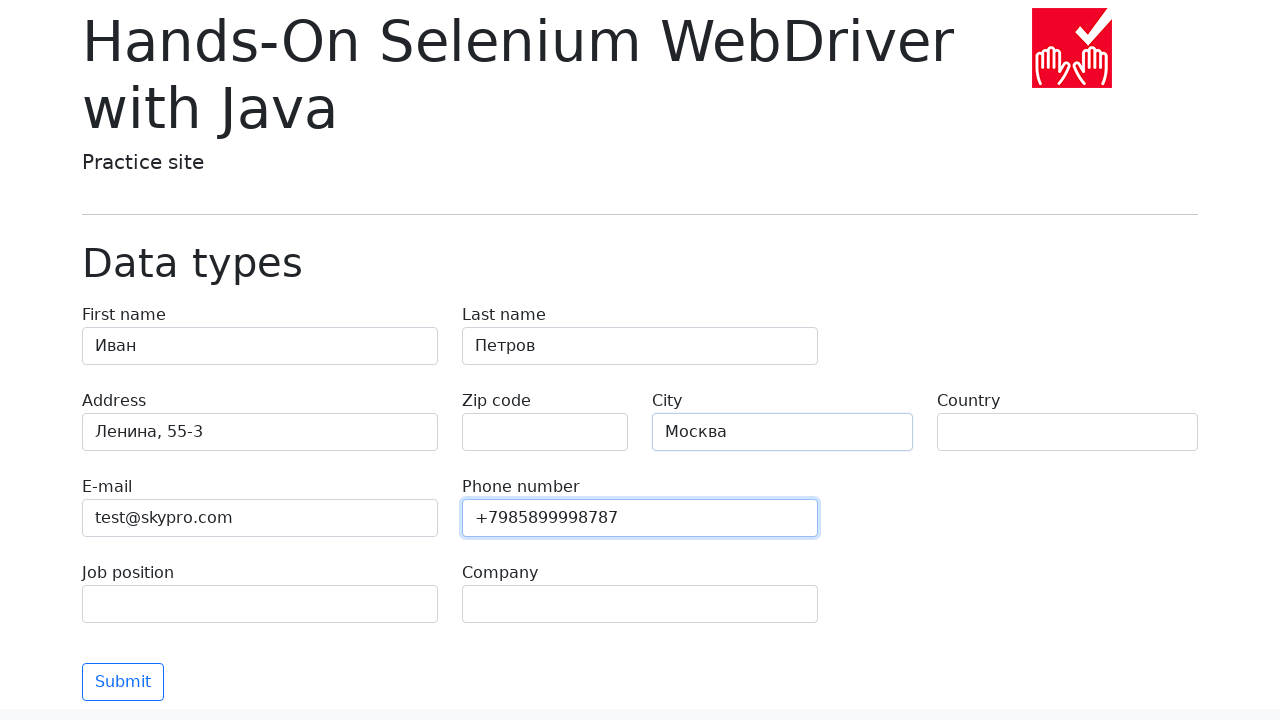

Filled country field with 'Россия' on [name="country"]
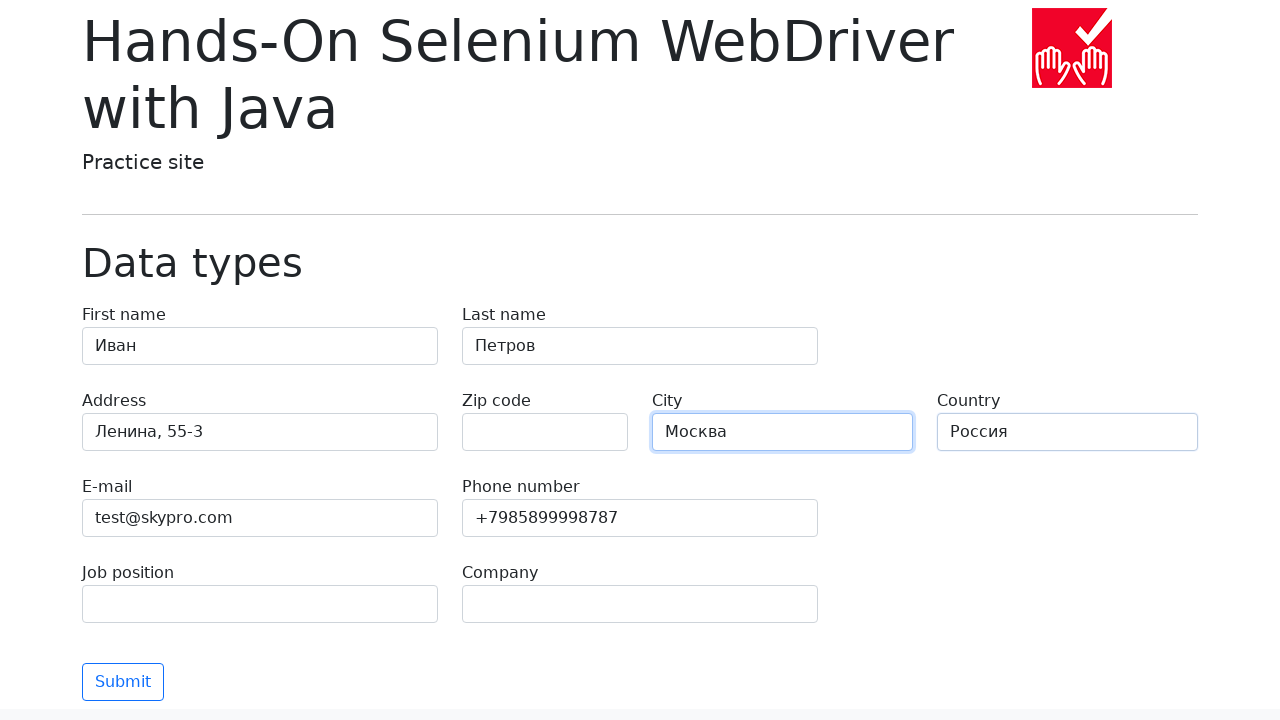

Filled job position field with 'QA' on [name="job-position"]
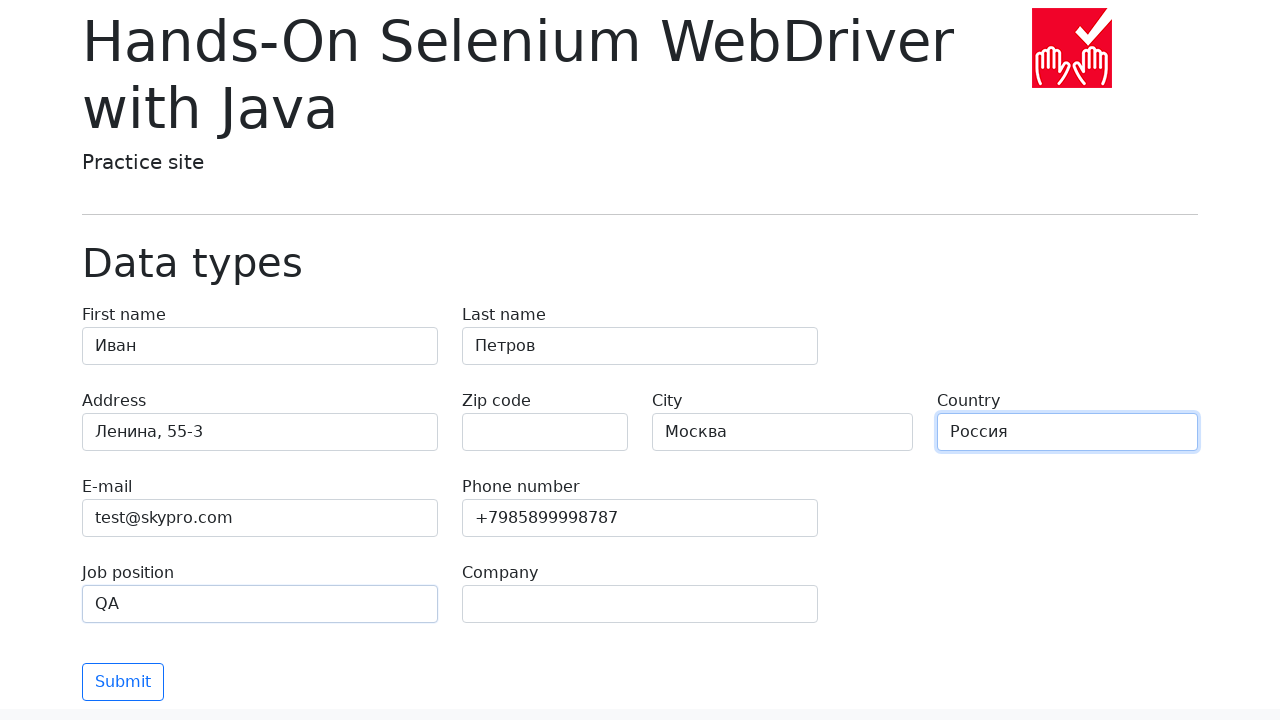

Filled company field with 'SkyPro' on [name="company"]
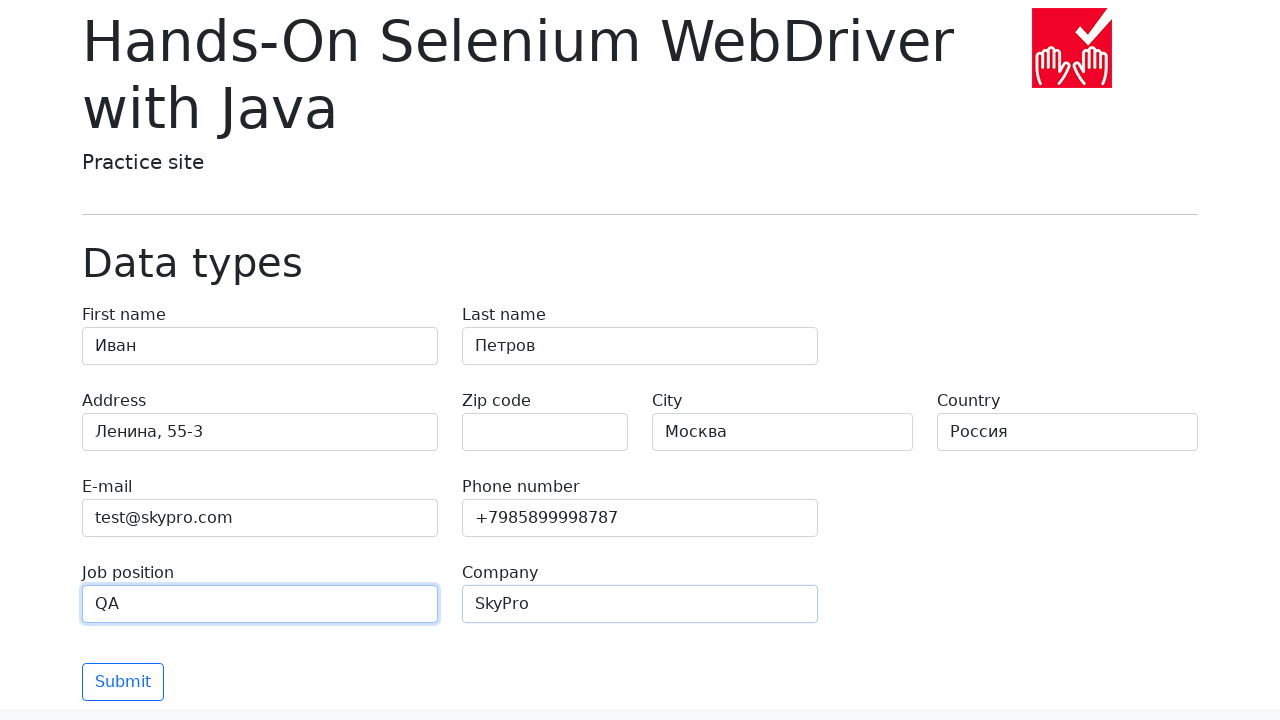

Clicked submit button to submit form at (123, 682) on [type="submit"]
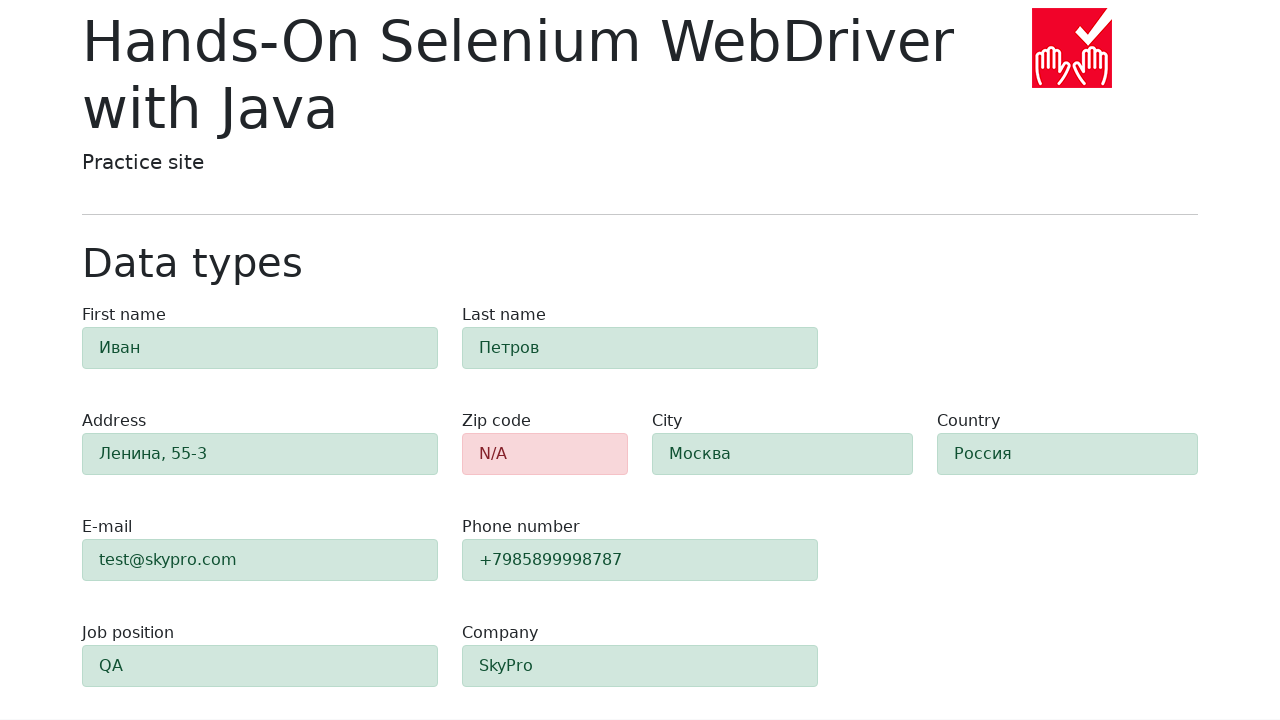

Form validation appeared with color indicators on fields
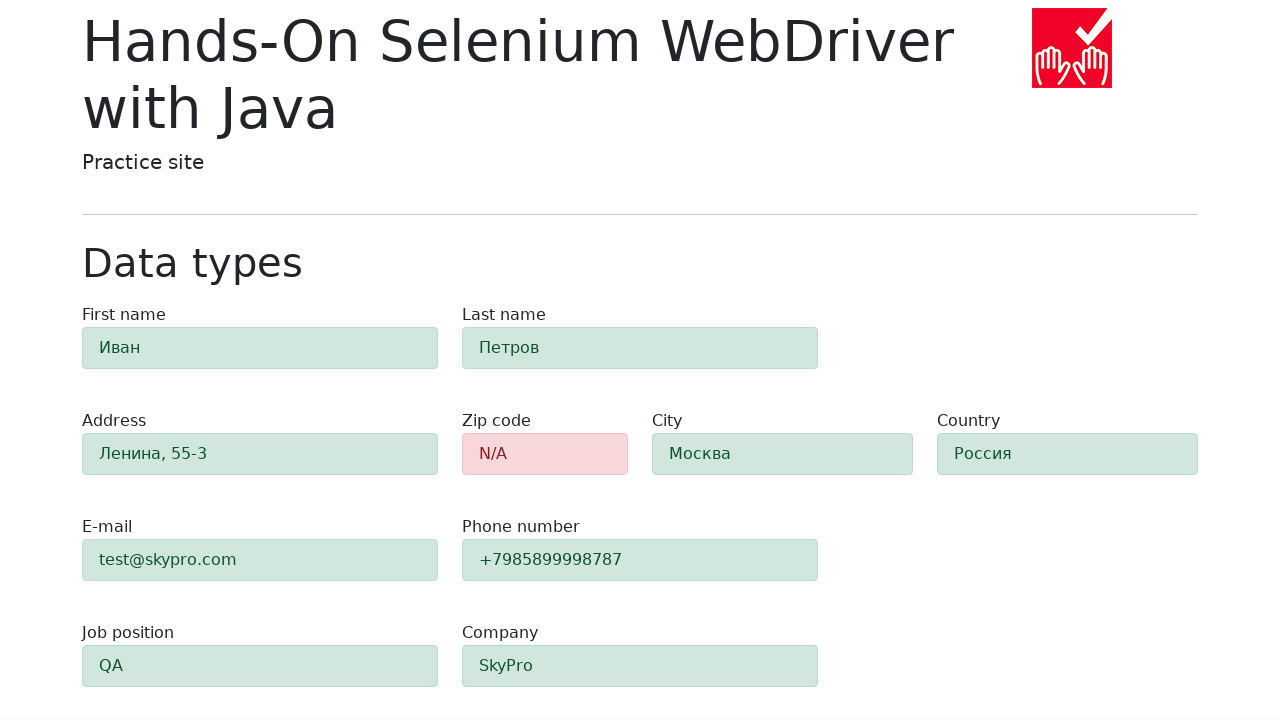

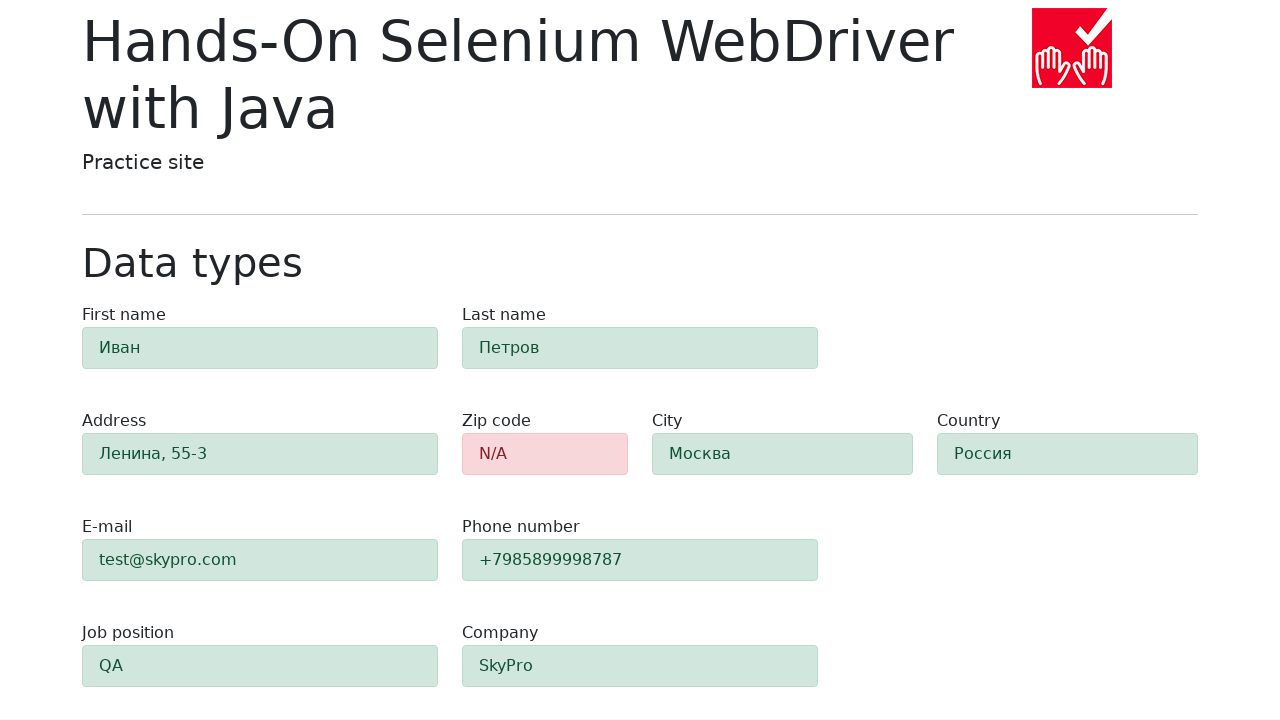